Tests a registration form by filling in first name, last name, and email fields, submitting the form, and verifying the success message is displayed.

Starting URL: http://suninjuly.github.io/registration1.html

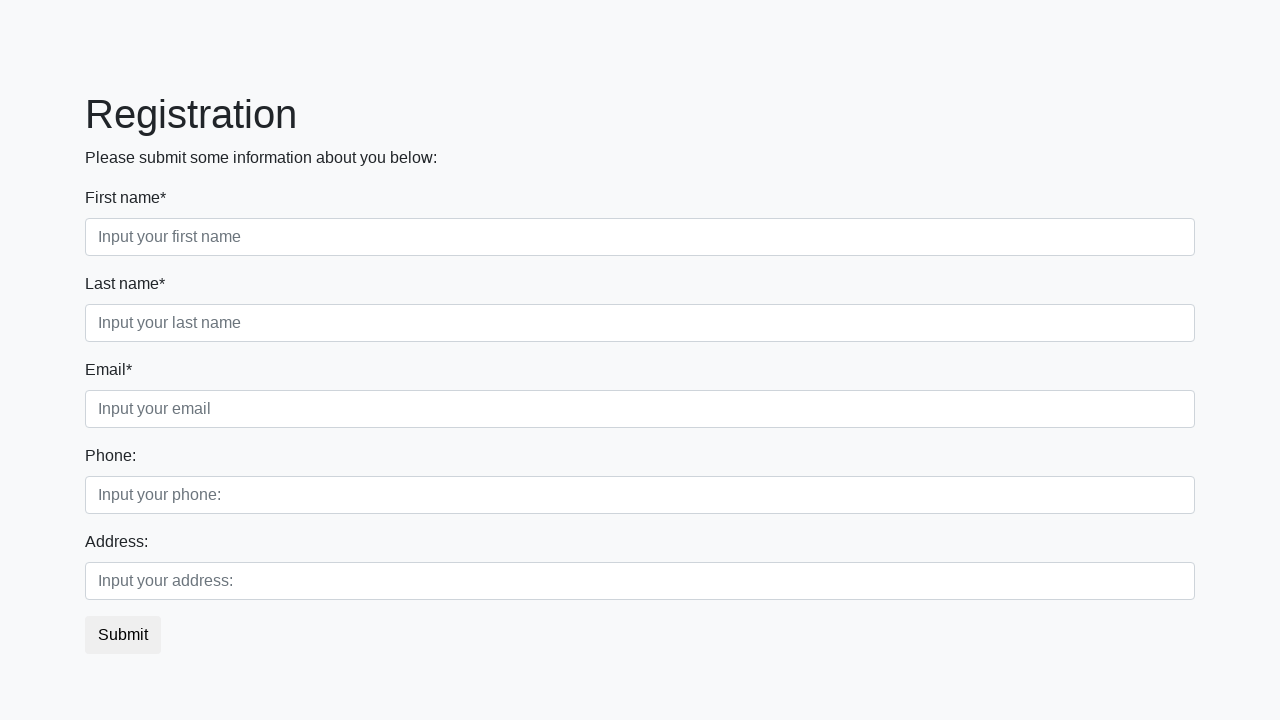

Filled first name field with 'Michael' on input[placeholder='Input your first name']
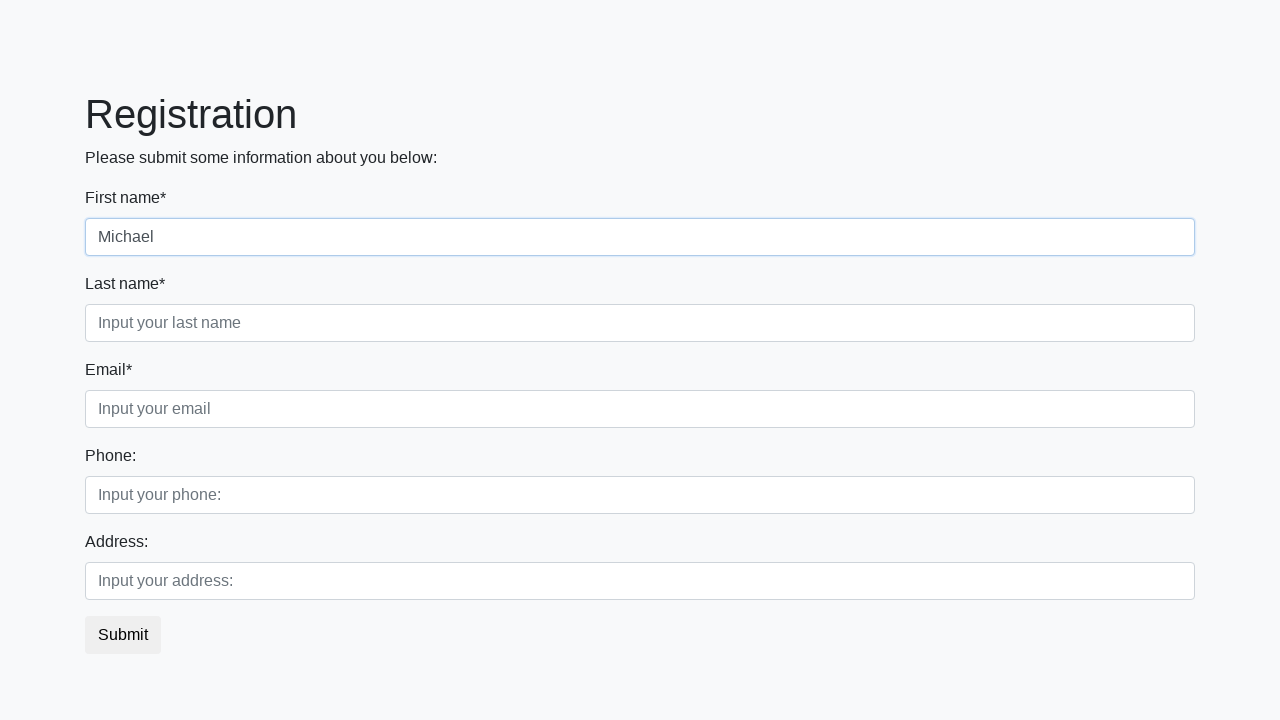

Filled last name field with 'Johnson' on input[placeholder='Input your last name']
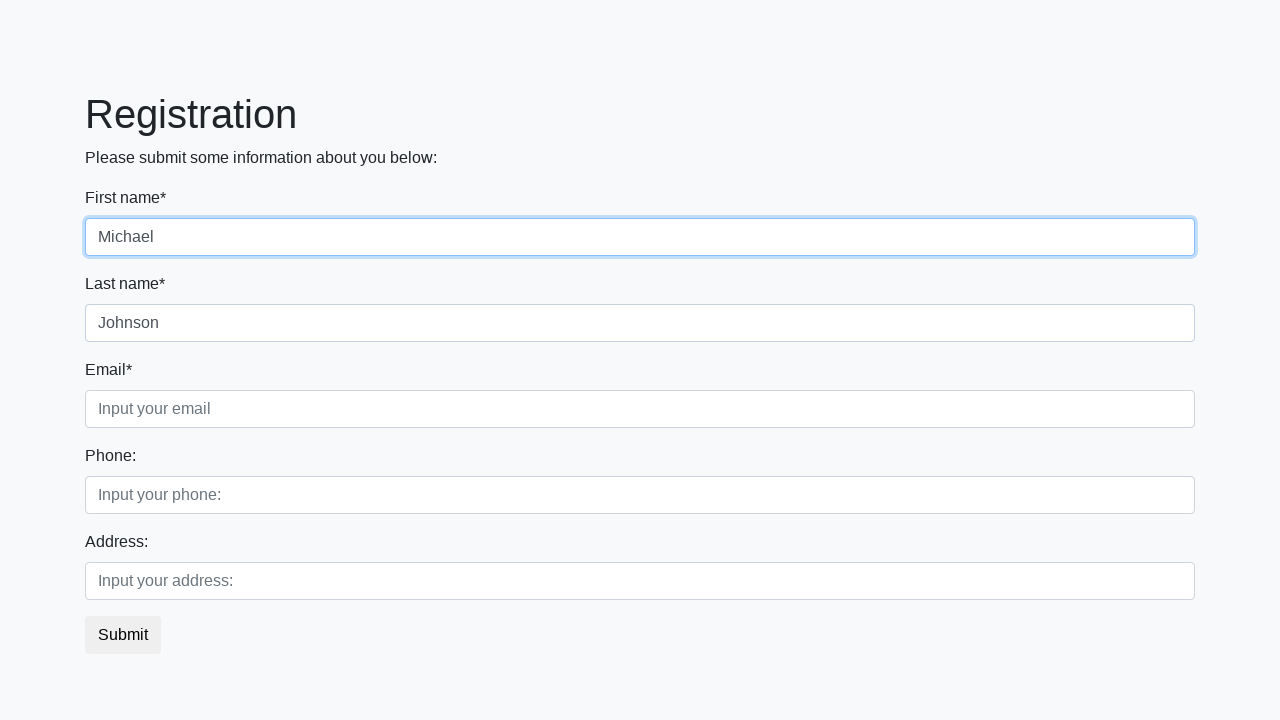

Filled email field with 'michael.johnson@example.com' on input[placeholder='Input your email']
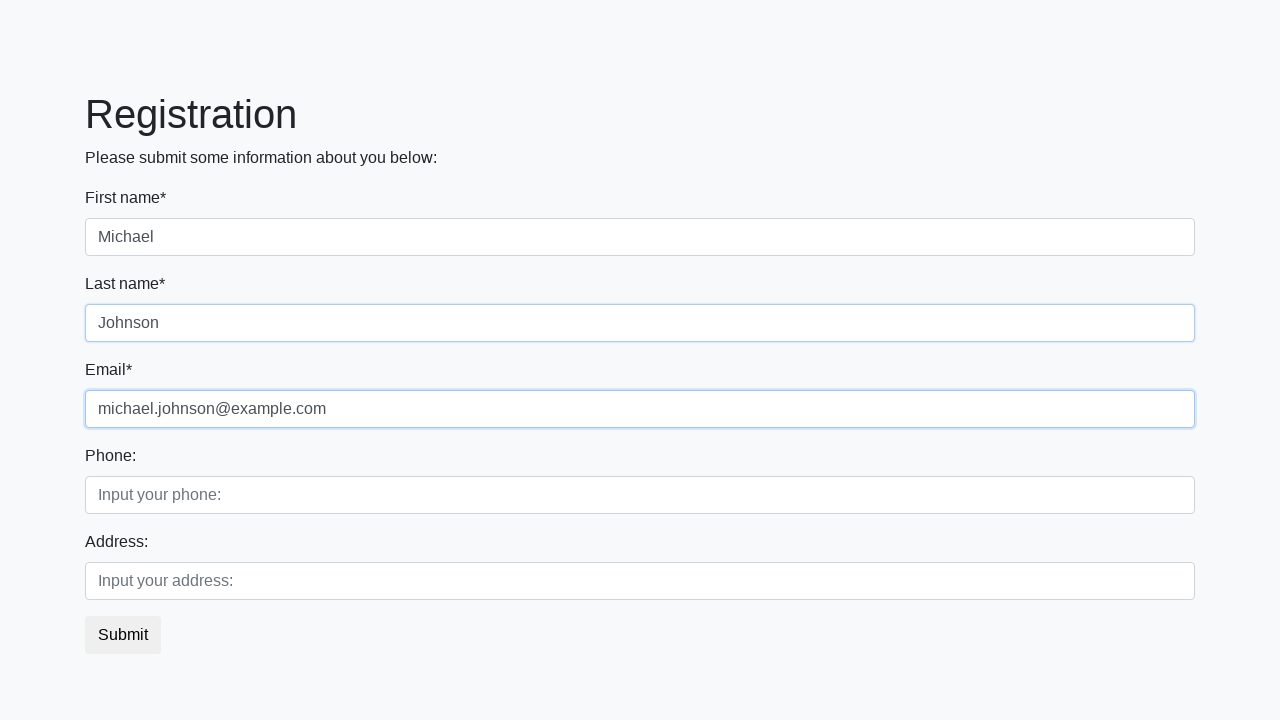

Clicked the submit button at (123, 635) on button.btn
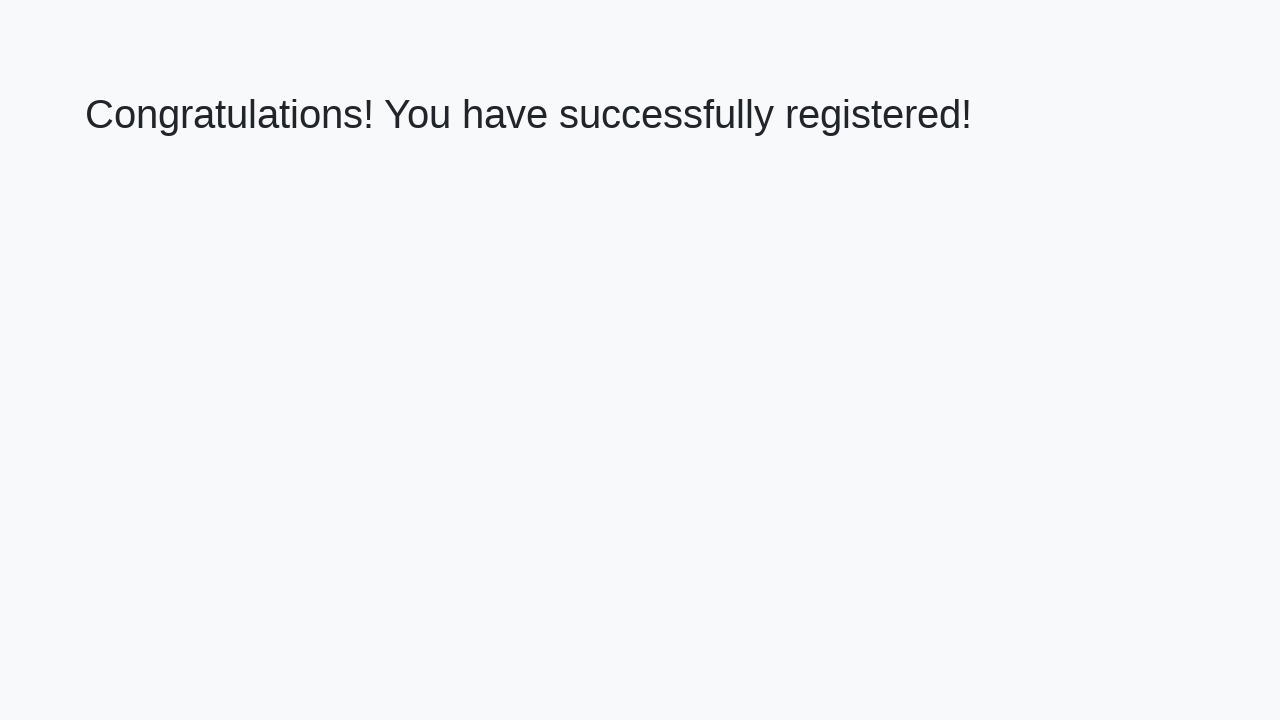

Success message header loaded
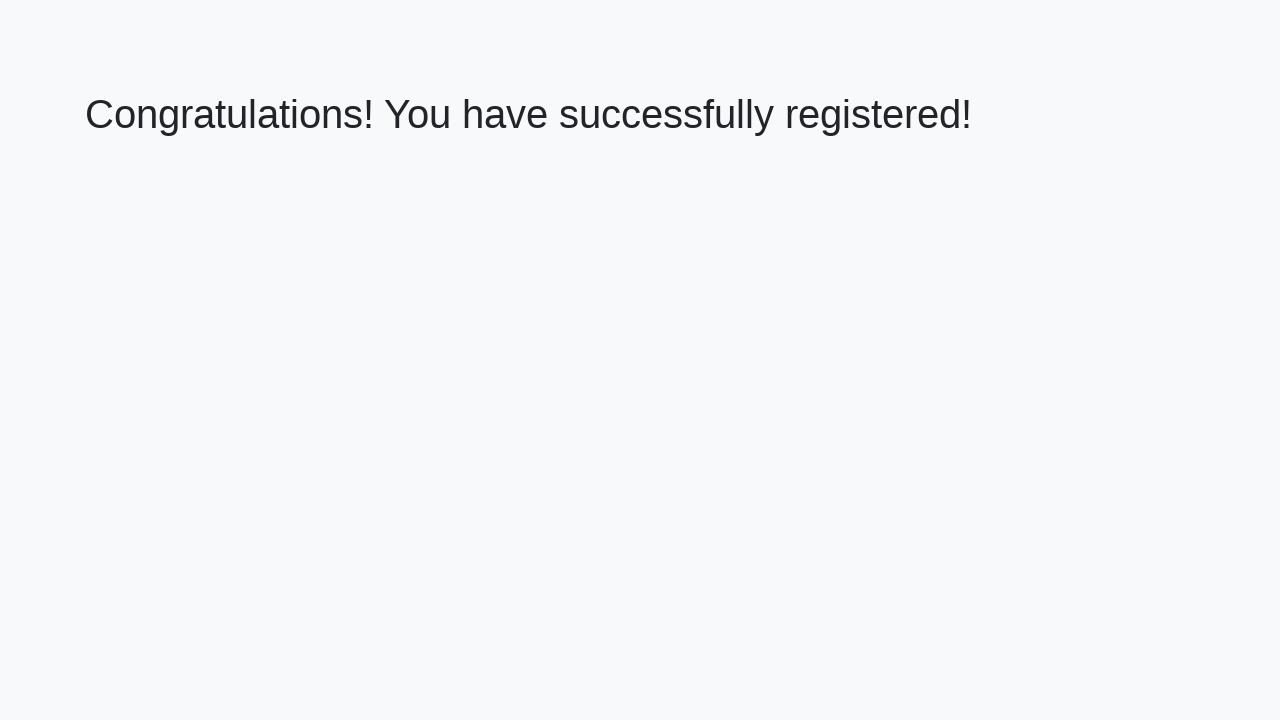

Retrieved success message text: 'Congratulations! You have successfully registered!'
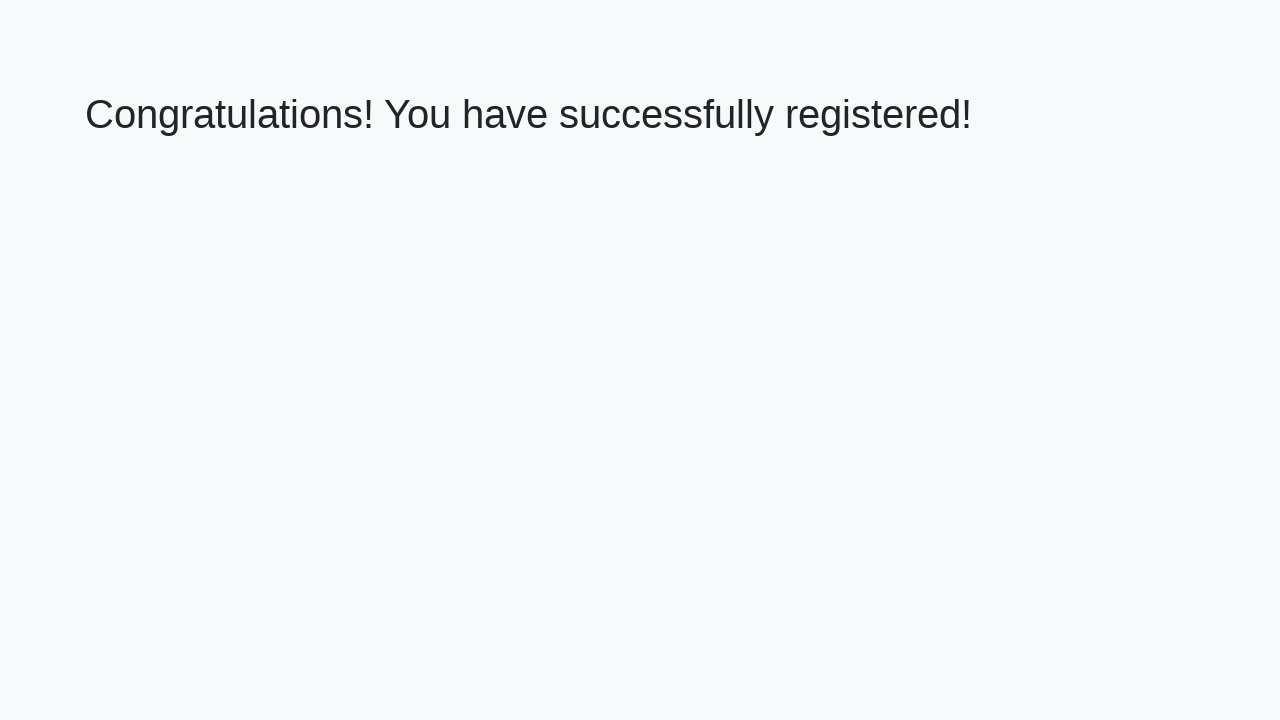

Verified success message matches expected text
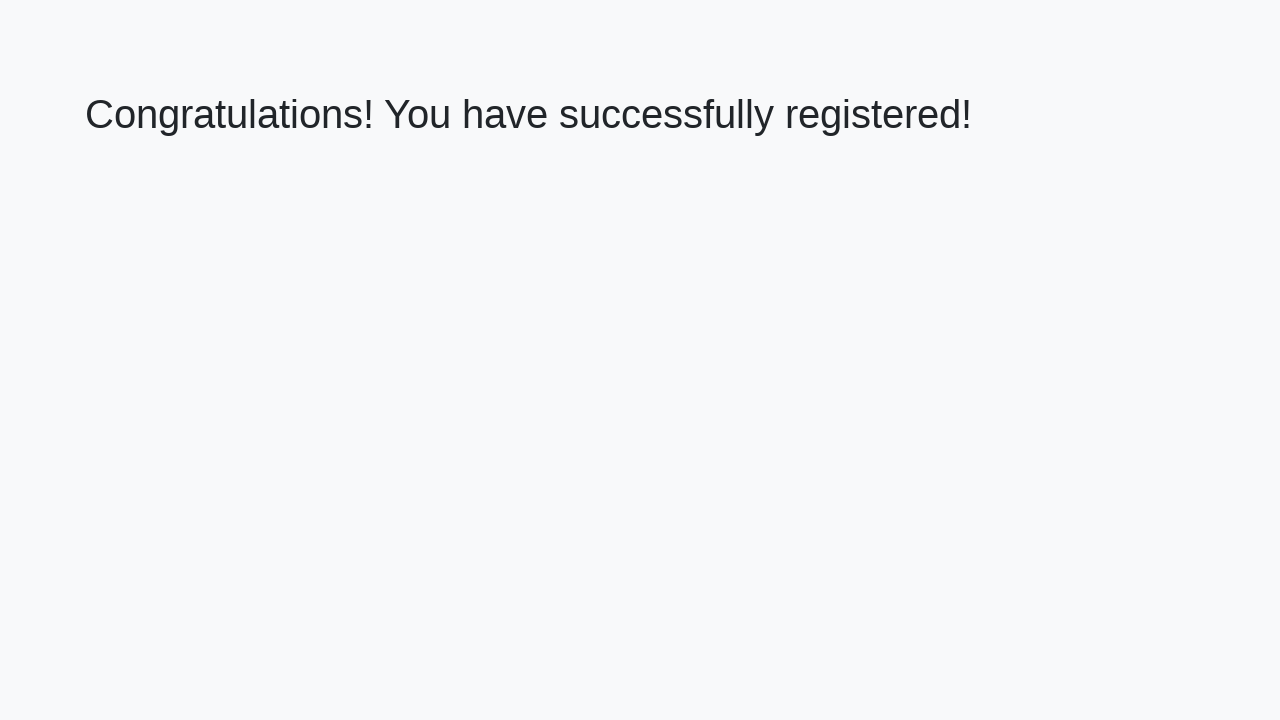

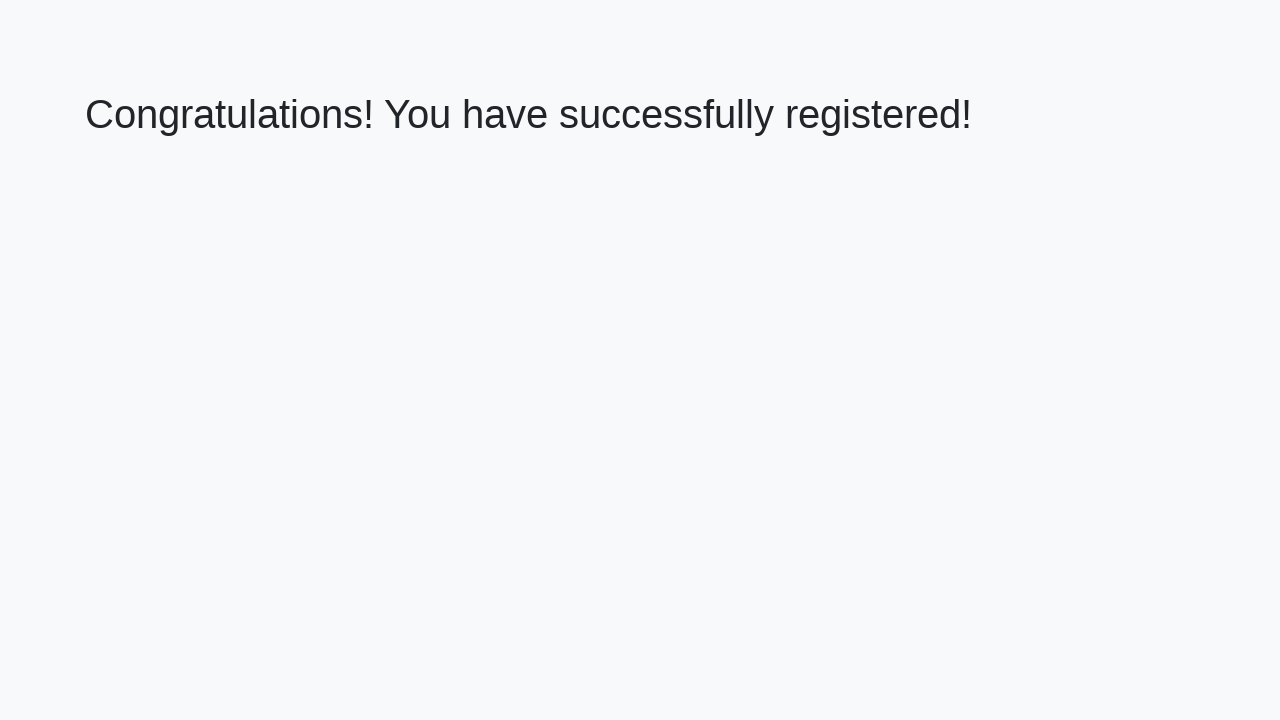